Tests checkbox interaction by clicking a checkbox to select it, then clicking again to deselect it, and verifies the checkbox states and counts total checkboxes on the page.

Starting URL: https://rahulshettyacademy.com/AutomationPractice/

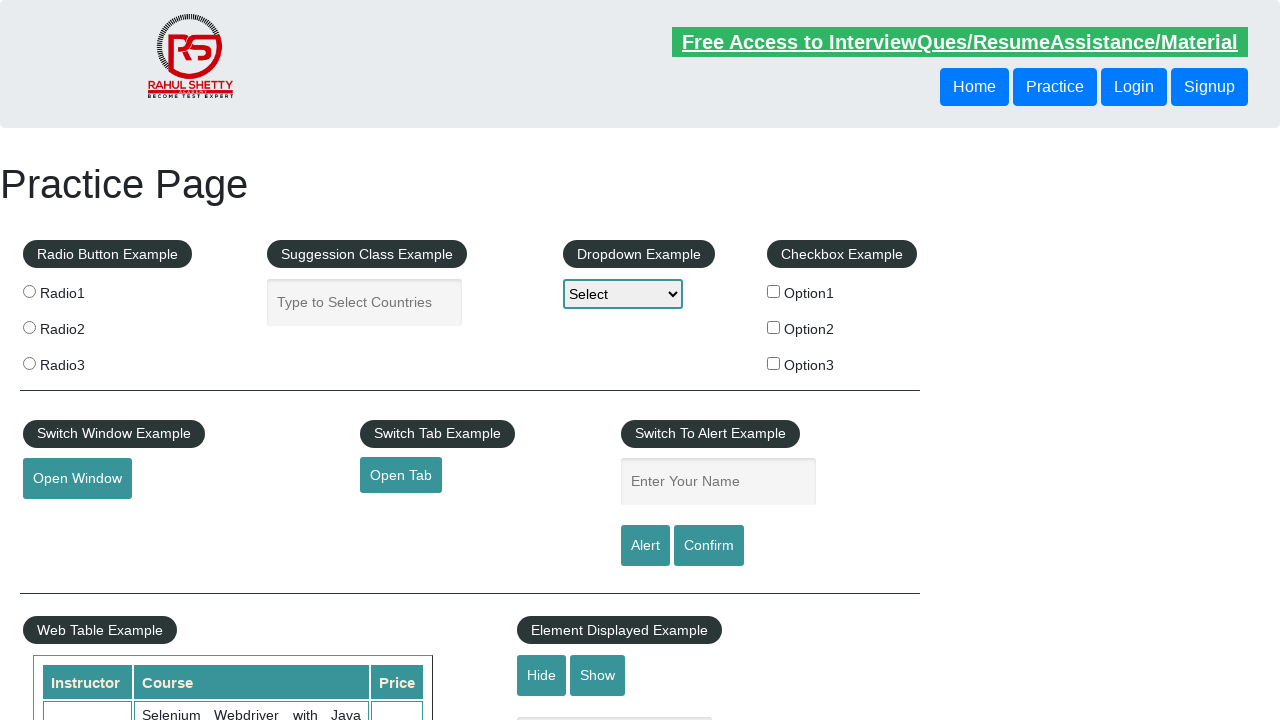

Clicked checkbox option 1 to select it at (774, 291) on #checkBoxOption1
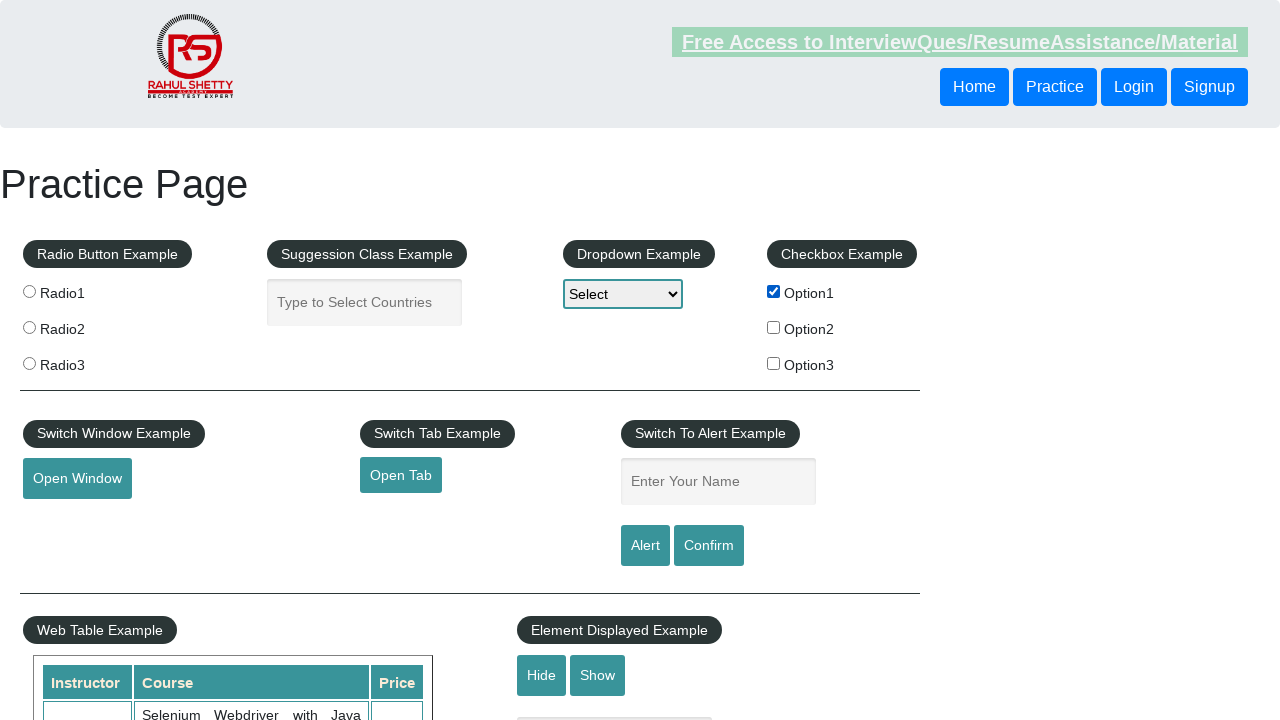

Located checkbox option 1 element
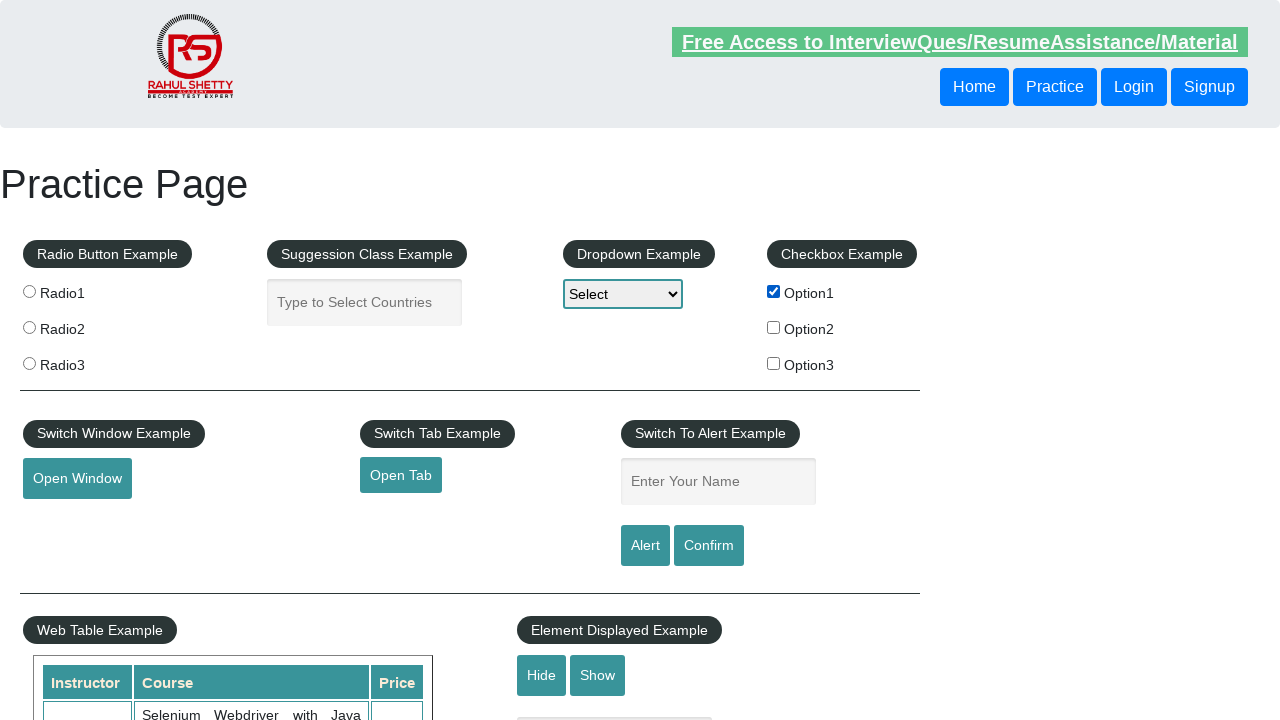

Verified checkbox option 1 is selected
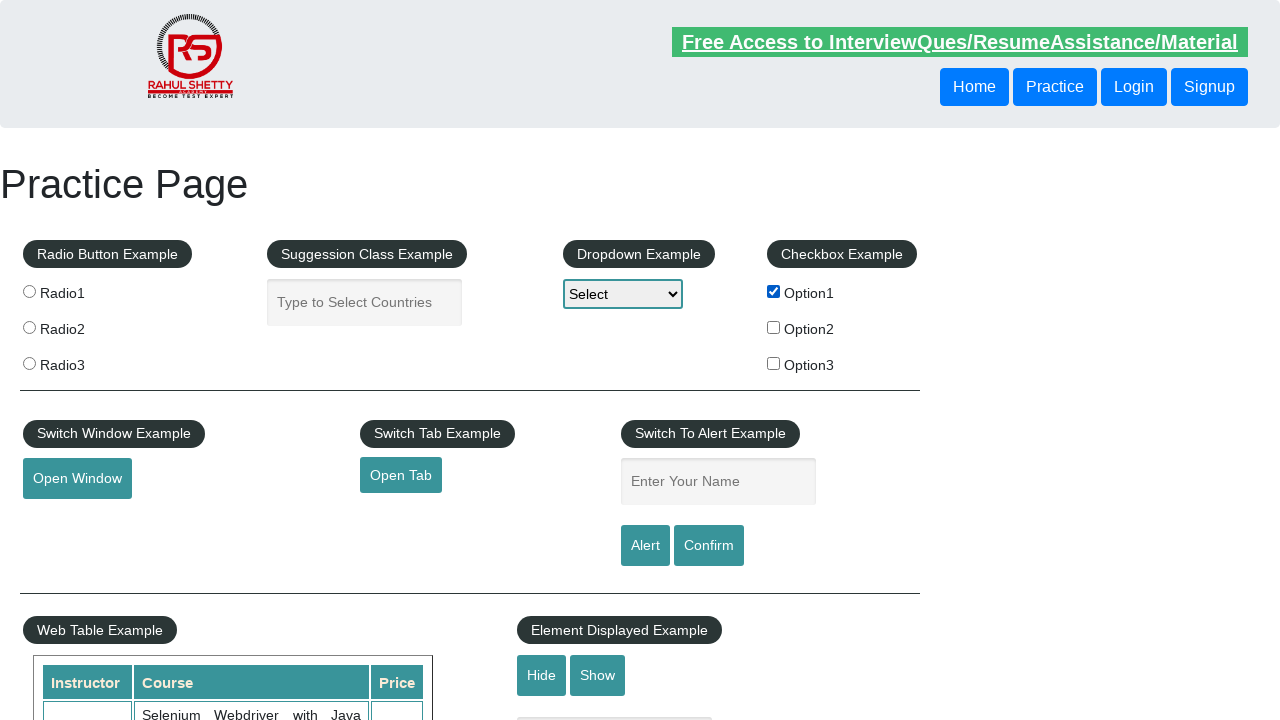

Clicked checkbox option 1 again to deselect it at (774, 291) on #checkBoxOption1
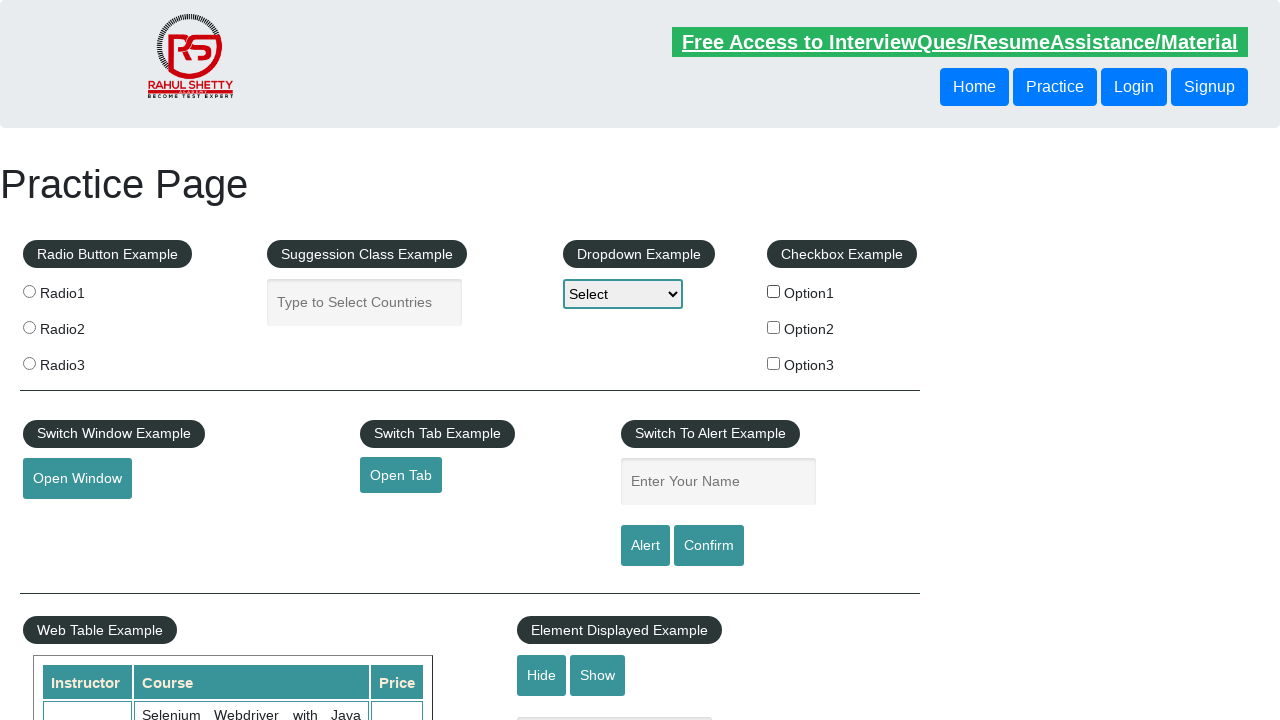

Verified checkbox option 1 is deselected
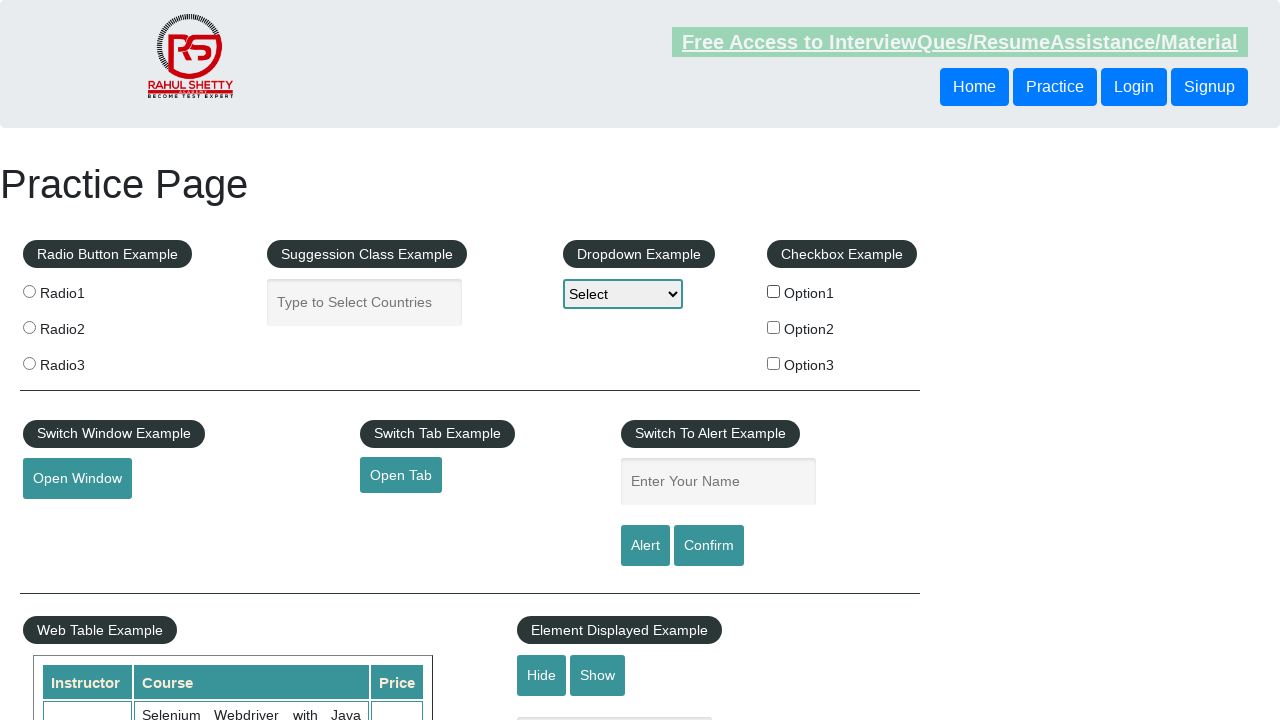

Counted total checkboxes on page: 3
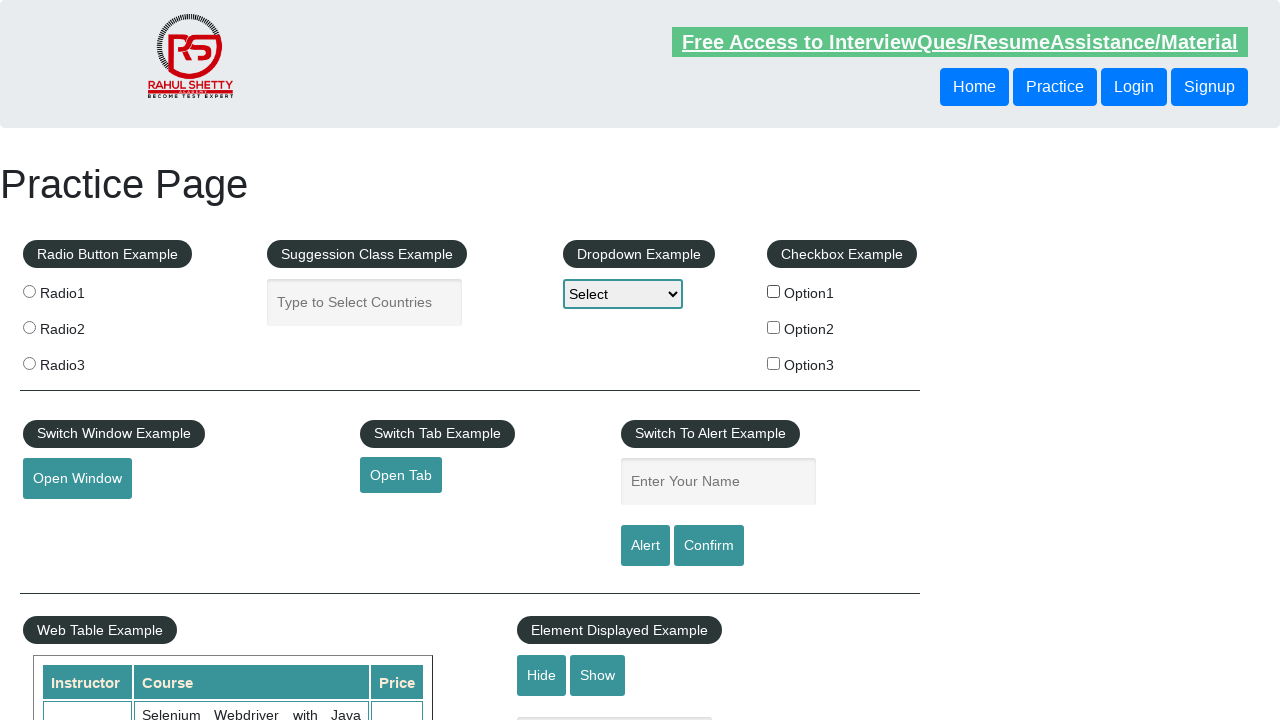

Printed total checkbox count: 3
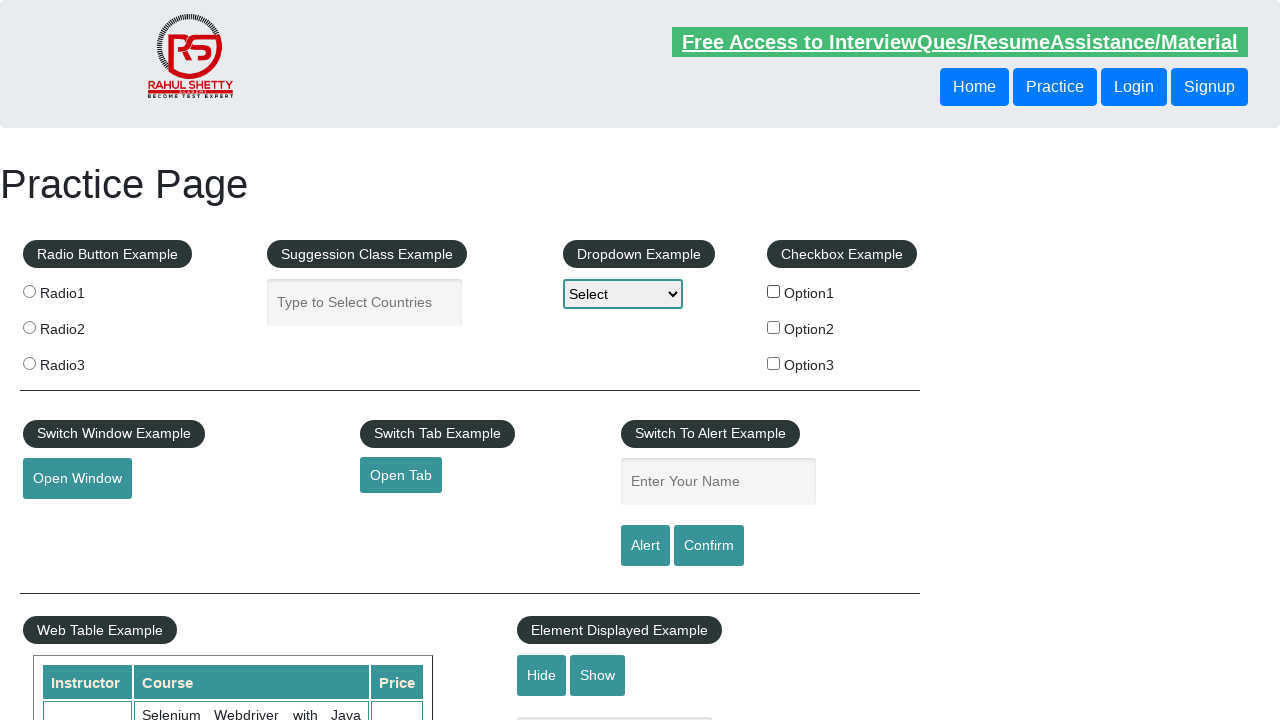

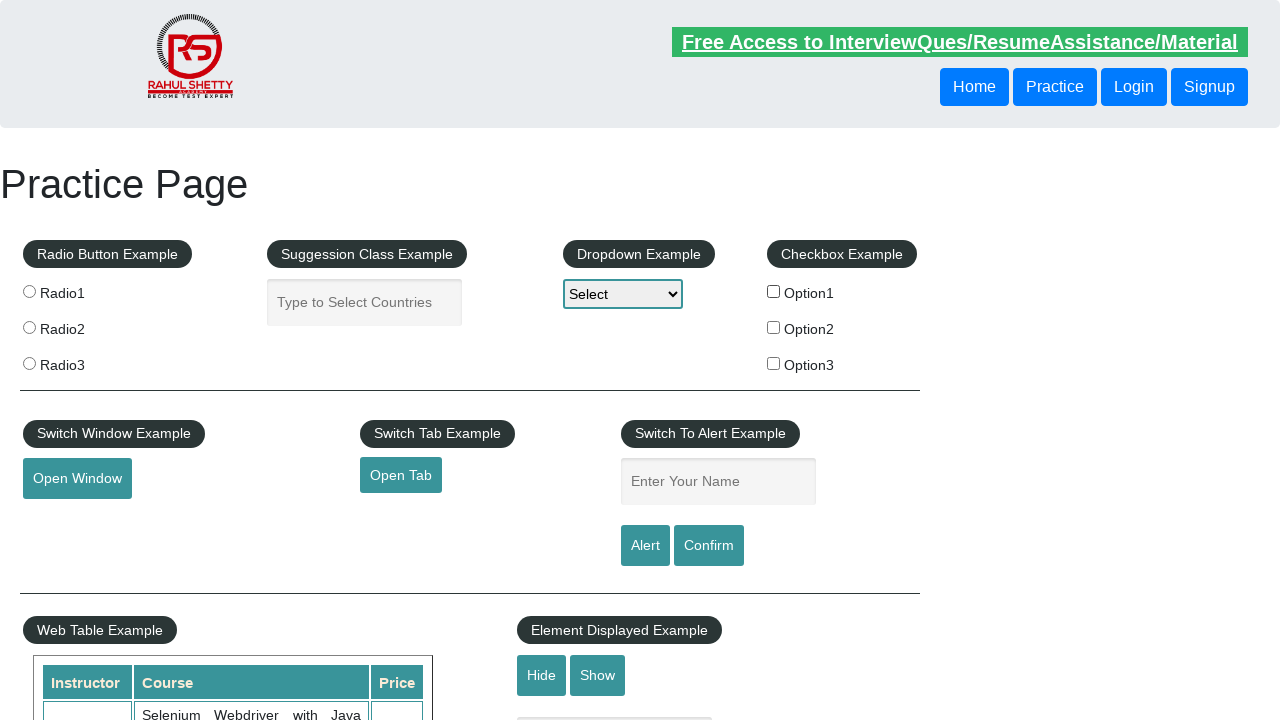